Tests the Elements text box form by filling in name, email, and address fields and submitting

Starting URL: https://demoqa.com/

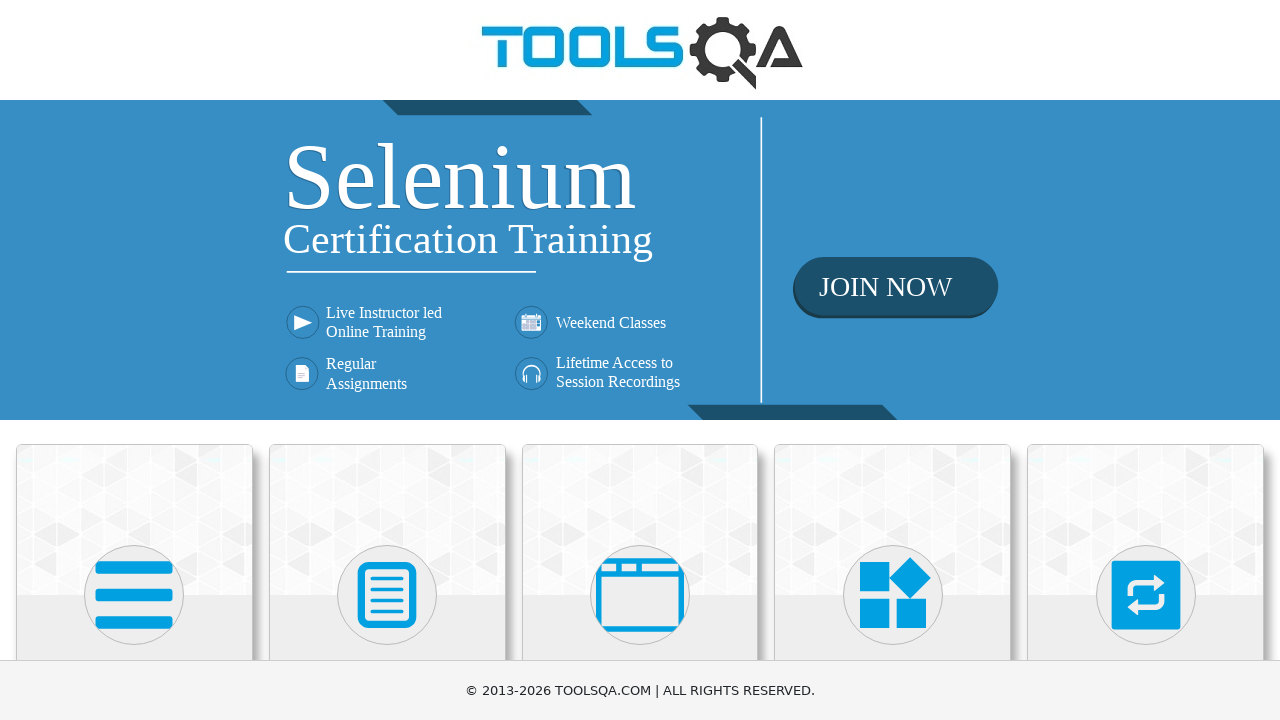

Clicked on Elements card at (134, 360) on xpath=//h5[text()='Elements']
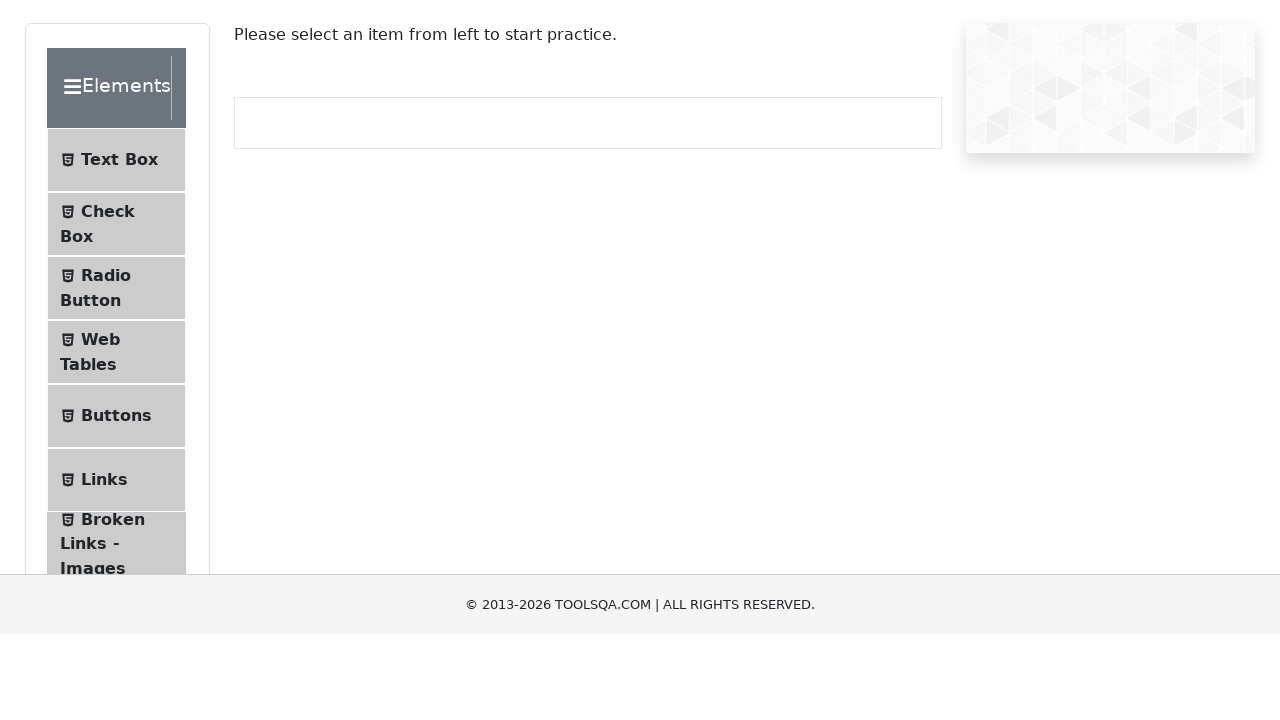

Clicked on Text Box item in sidebar at (116, 261) on #item-0
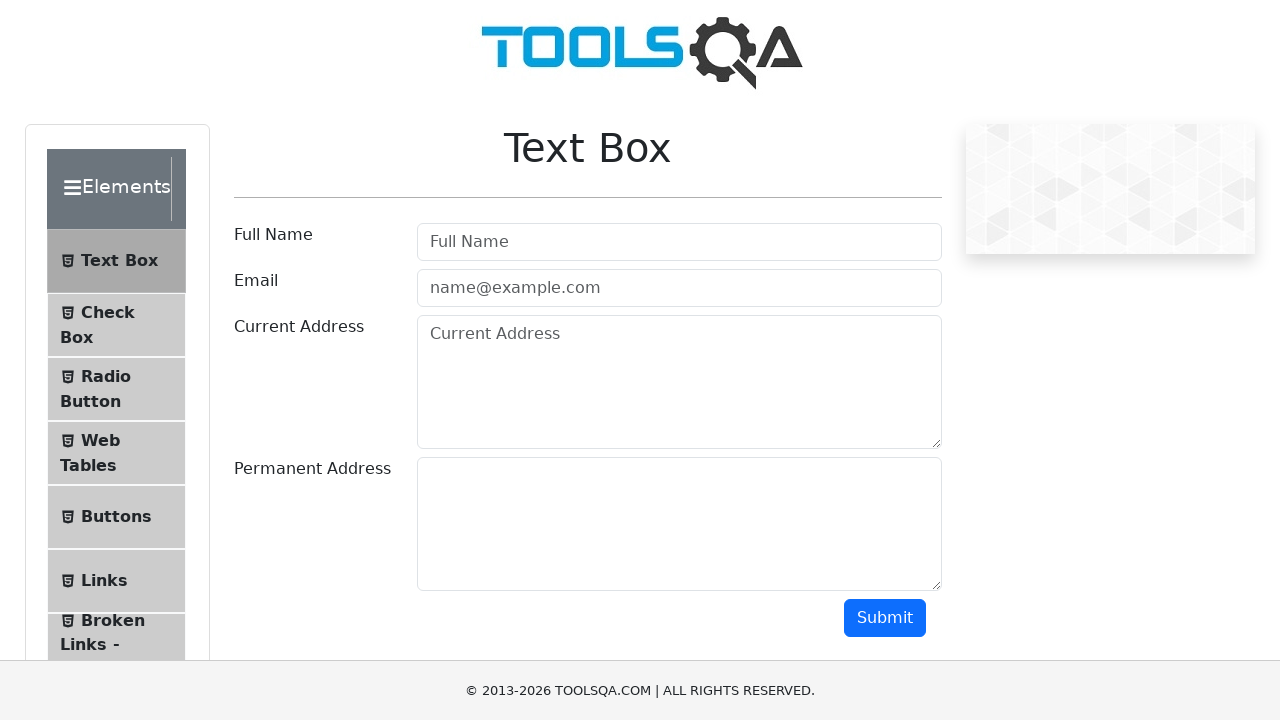

Filled userName field with 'Maksim' on #userName
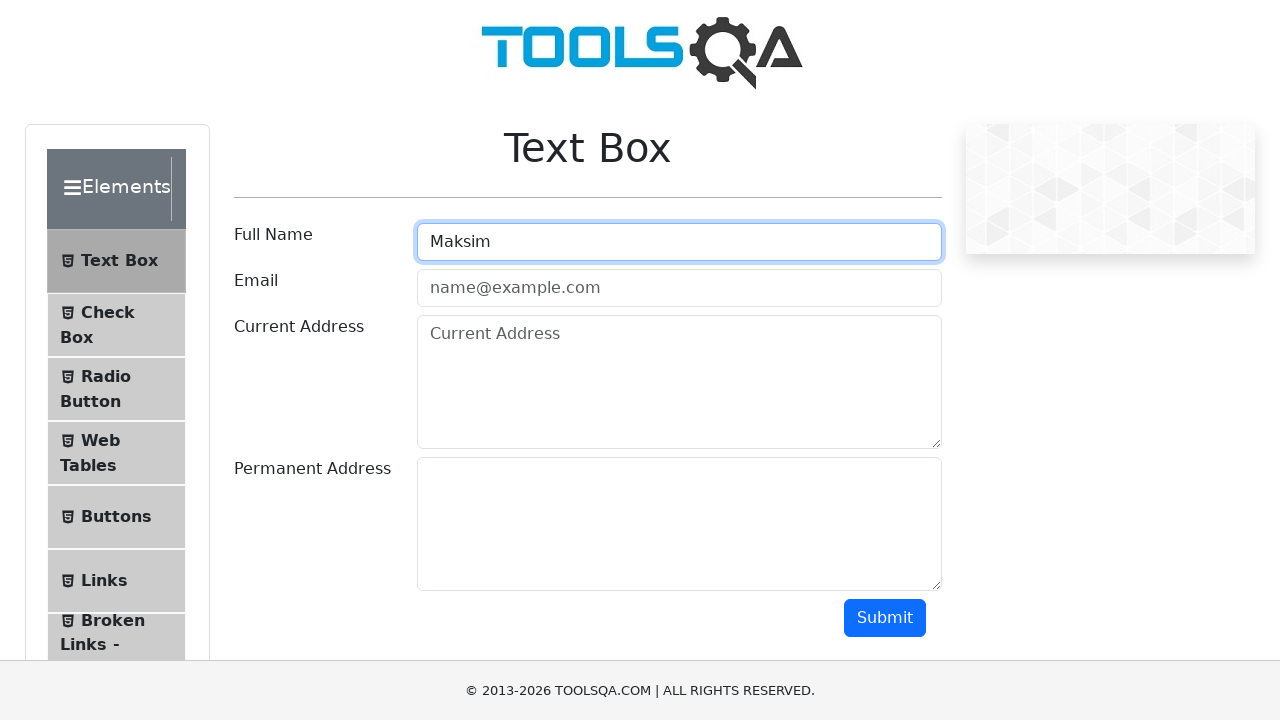

Filled userEmail field with 'test@test.com' on #userEmail
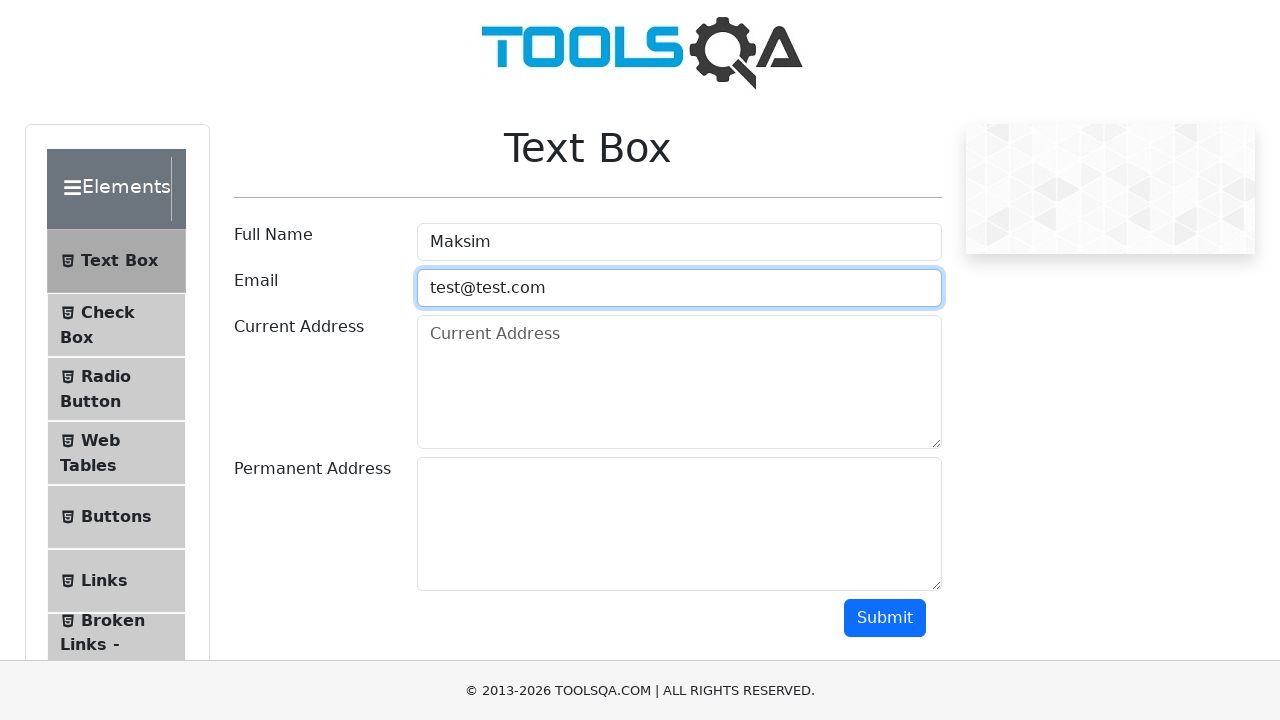

Filled currentAddress field with 'Sankt-Peterburg' on #currentAddress
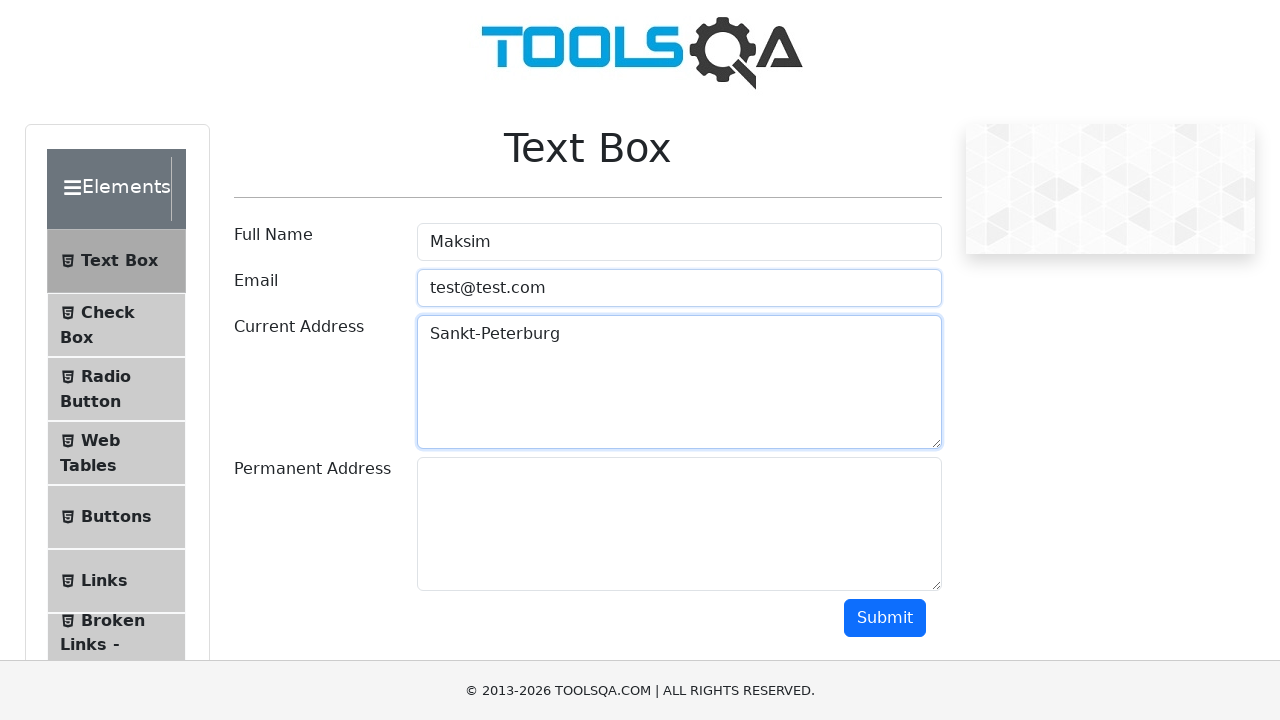

Clicked submit button to submit the form at (885, 618) on #submit
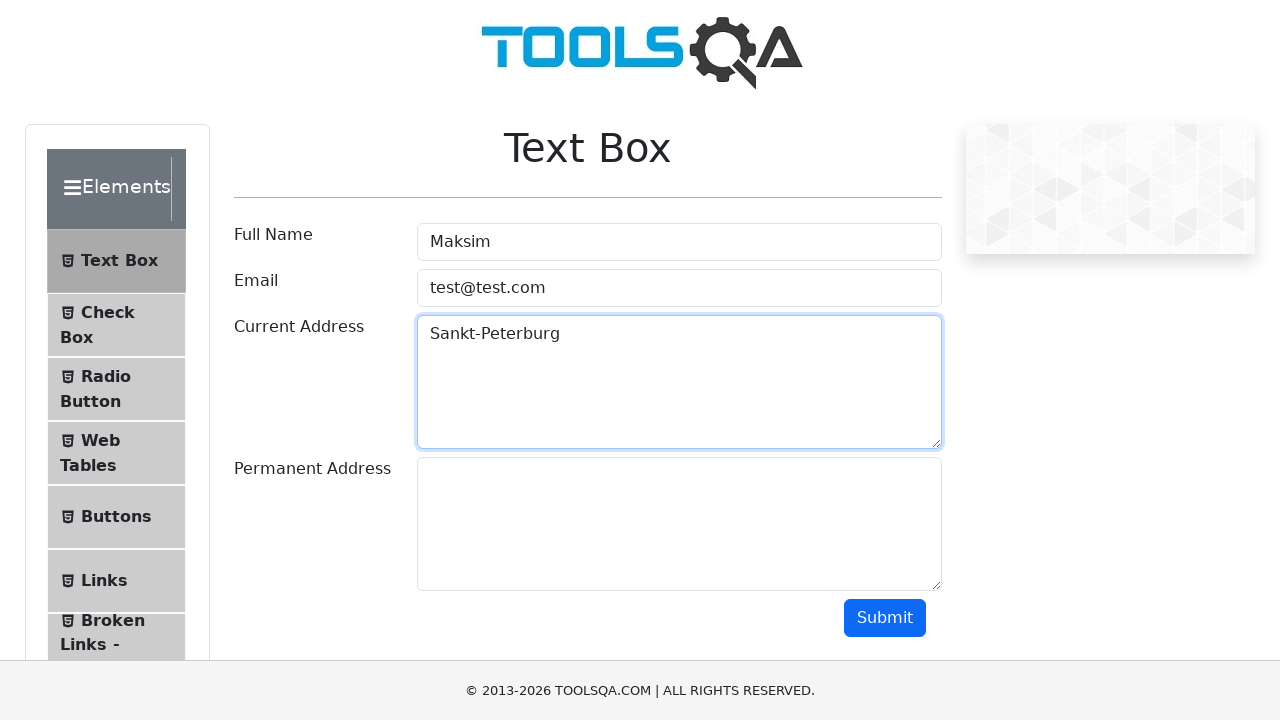

Form output appeared with name field
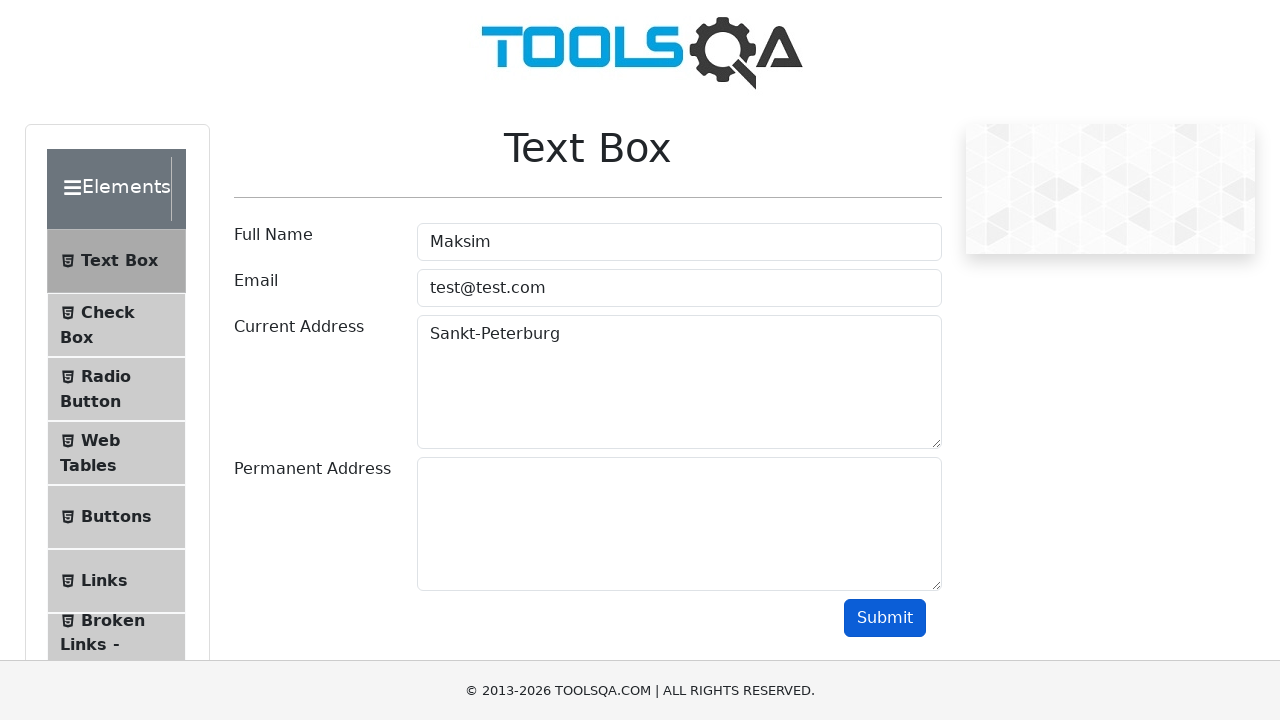

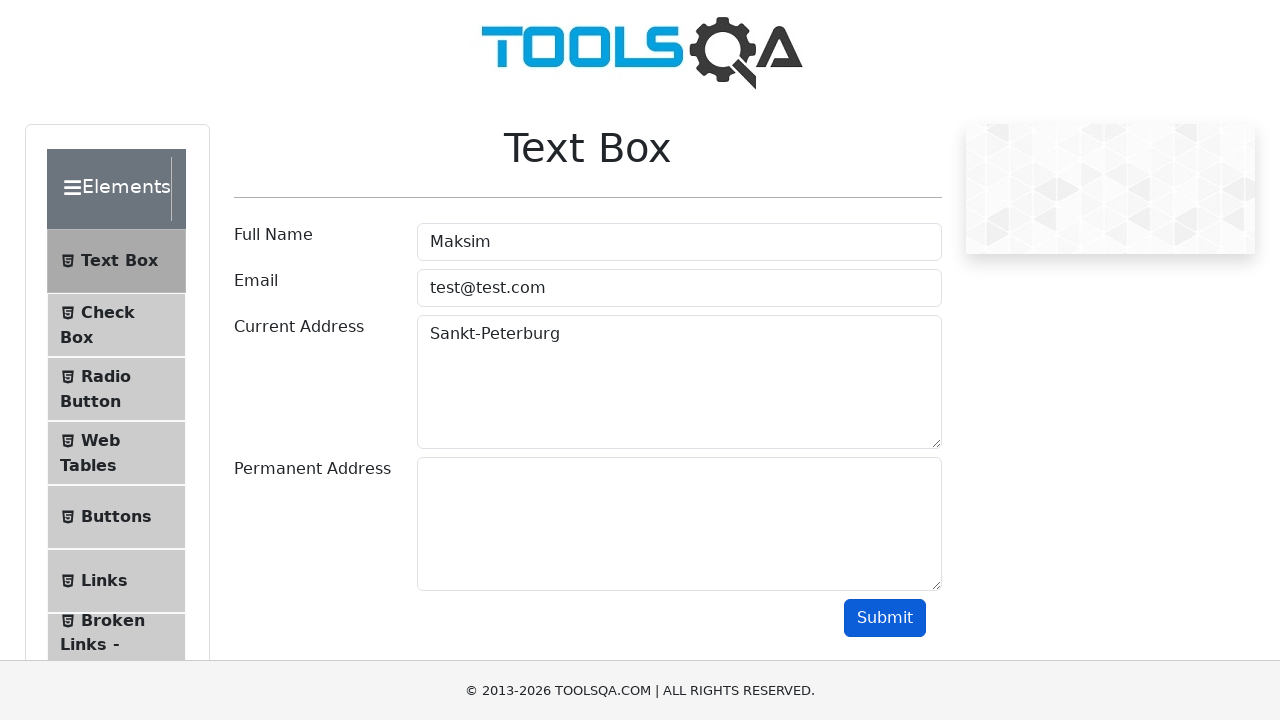